Navigates to a simple form page and locates the submit button element to verify it exists on the page

Starting URL: http://suninjuly.github.io/simple_form_find_task.html

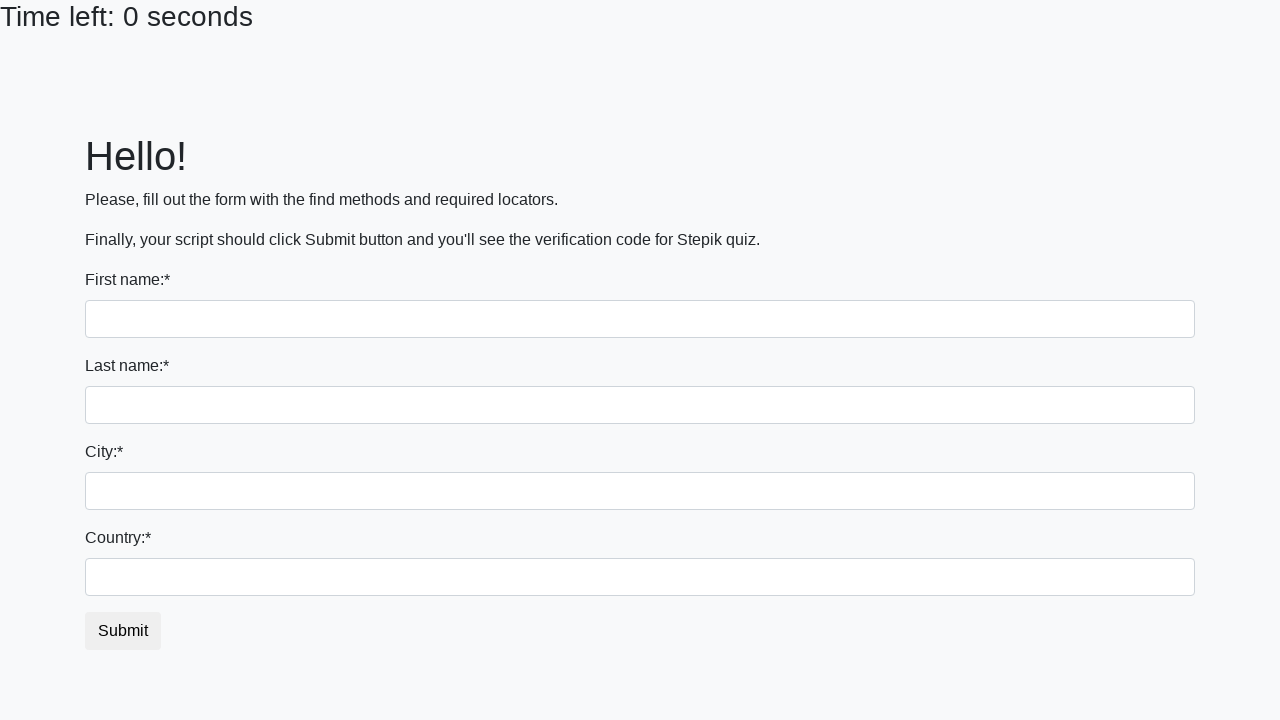

Navigated to simple form page
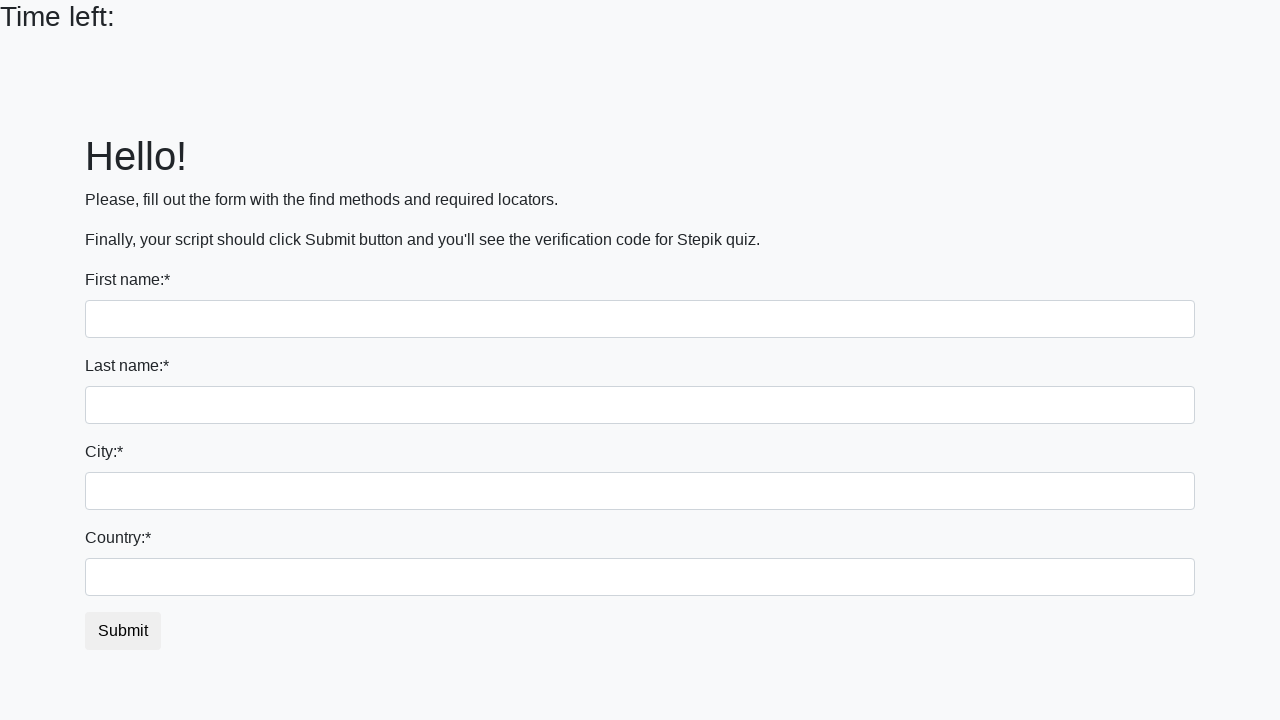

Submit button element found and loaded on the page
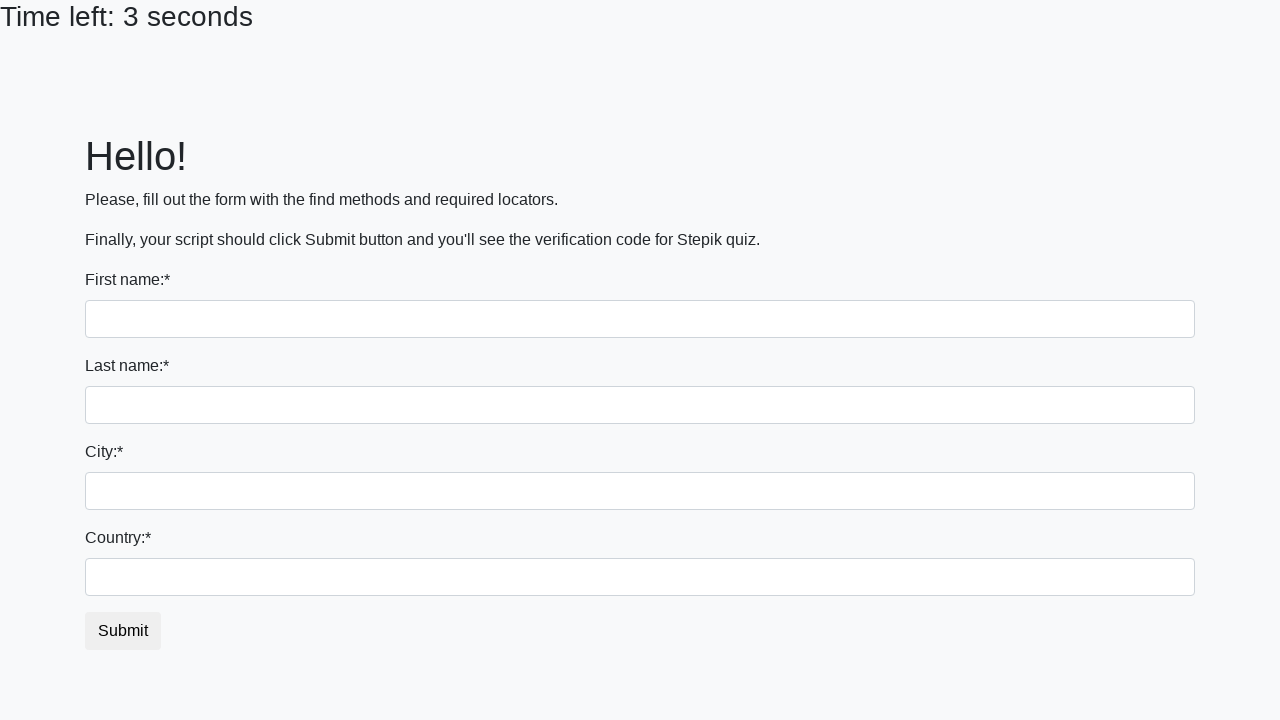

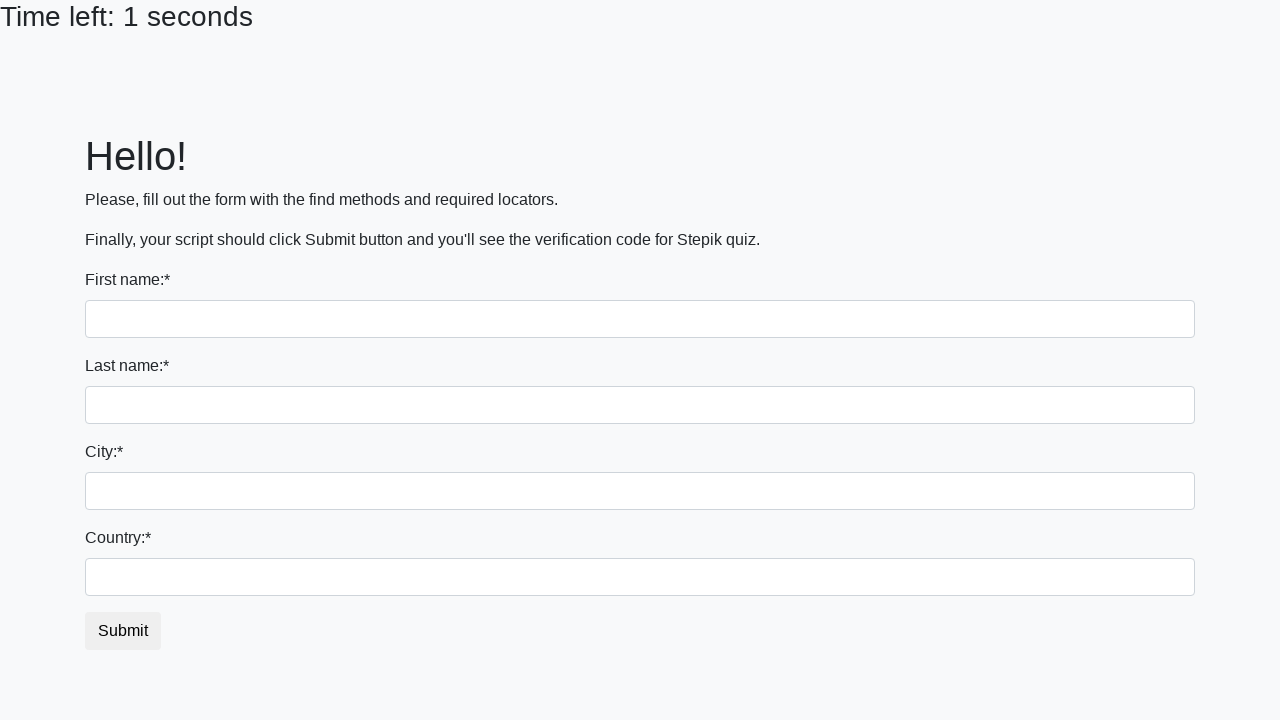